Tests dropdown selection functionality by selecting "Option 2" from a dropdown menu on The Internet Herokuapp demo site

Starting URL: http://the-internet.herokuapp.com/dropdown

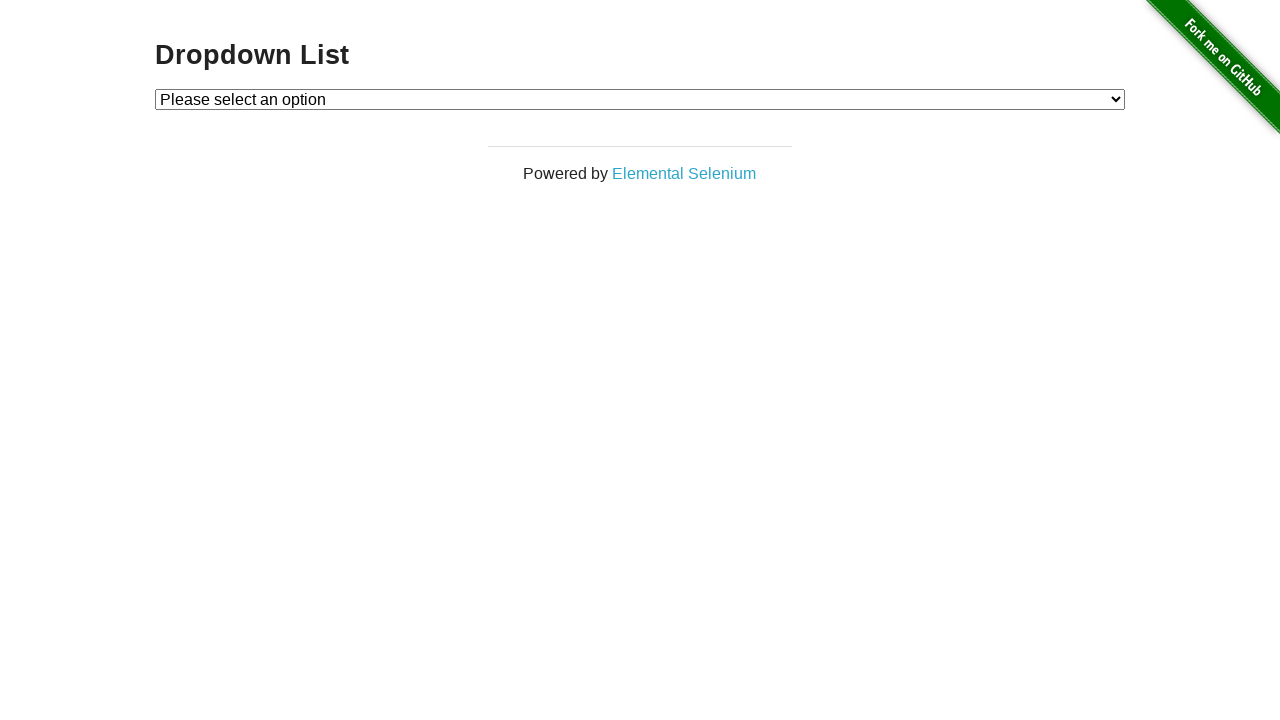

Navigated to The Internet Herokuapp dropdown page
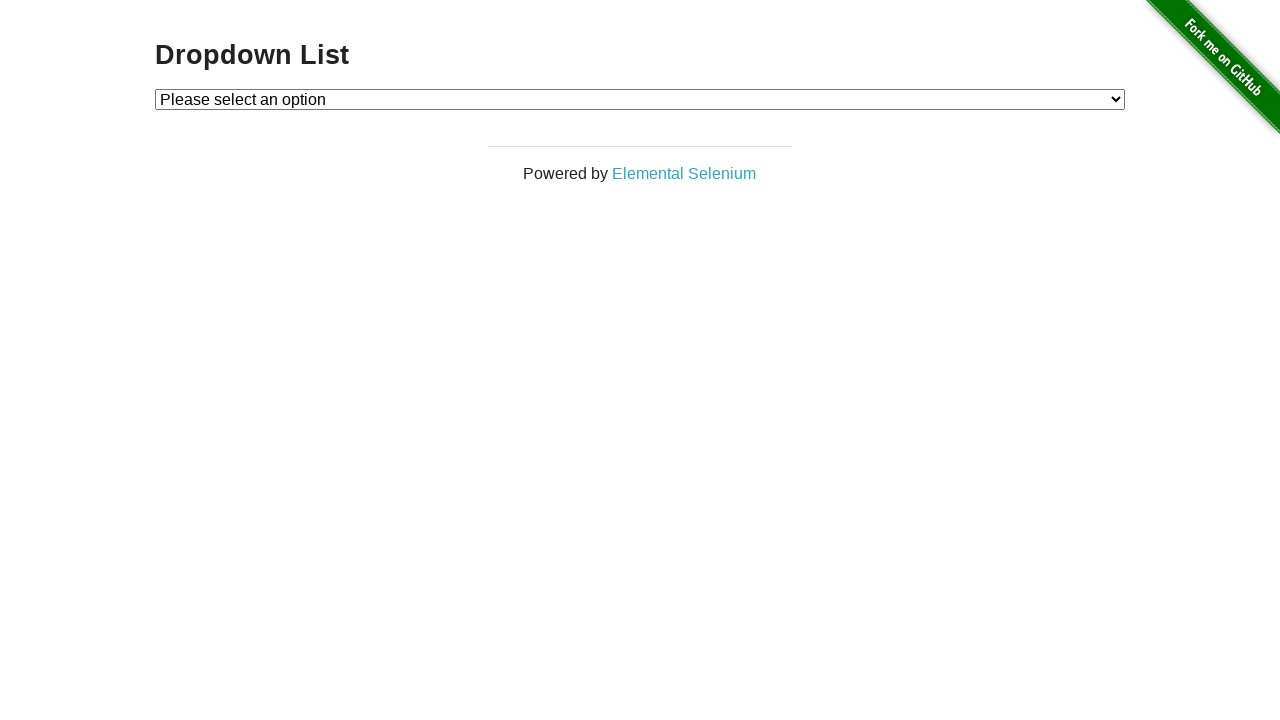

Selected 'Option 2' from the dropdown menu on #dropdown
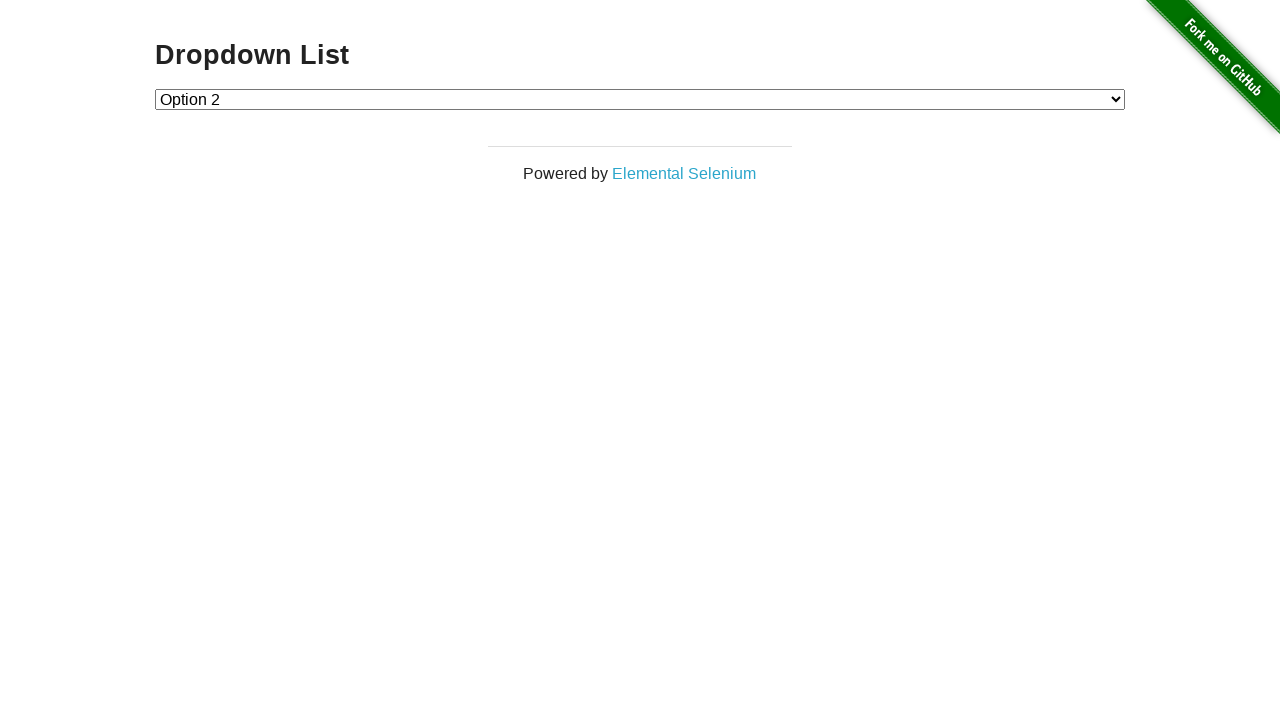

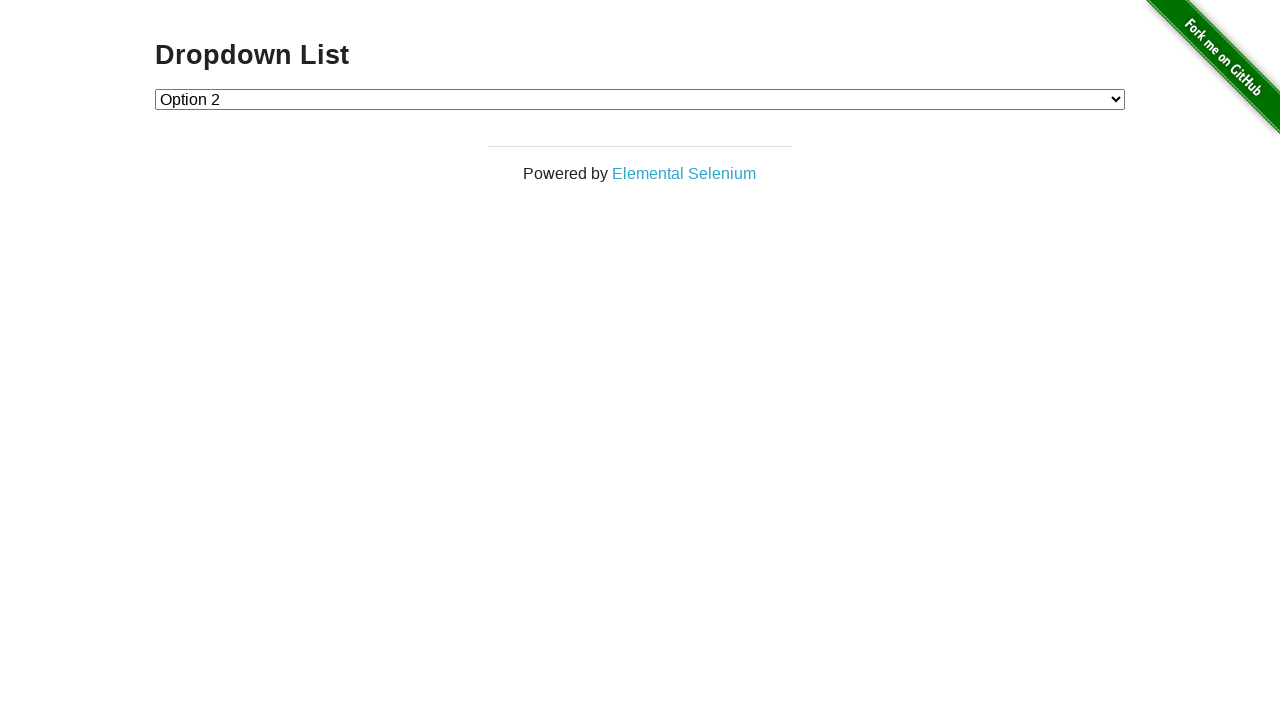